Tests the instructions modal by opening it and then closing it with the checkmark button

Starting URL: https://ghsvensson.github.io/NeonTyper/

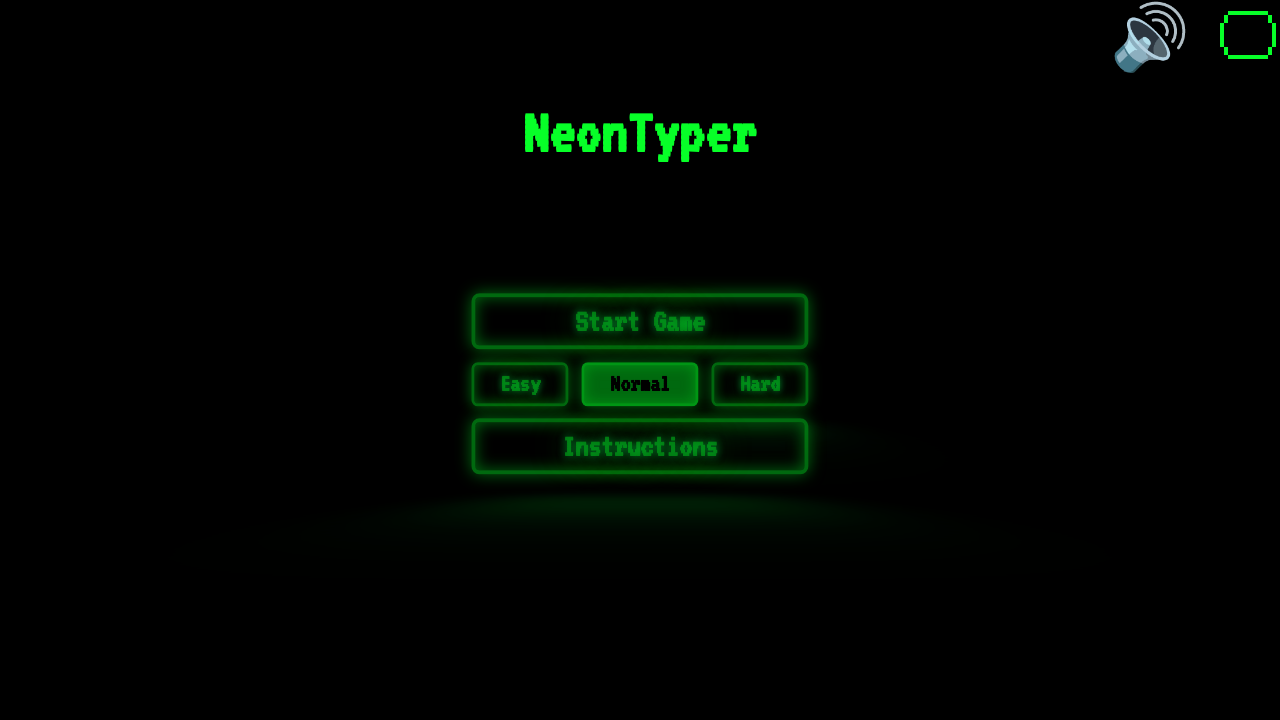

Clicked instructions button to open instructions modal at (640, 447) on #instr-button
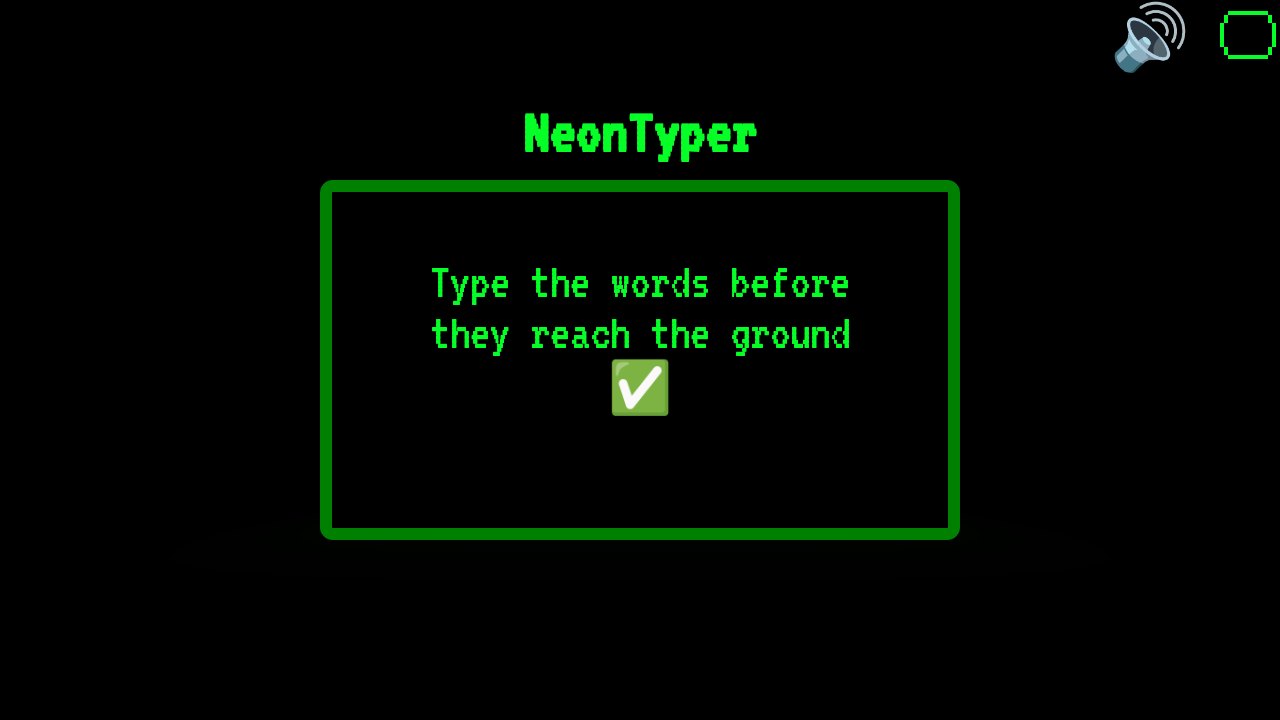

Verified instructions modal is present
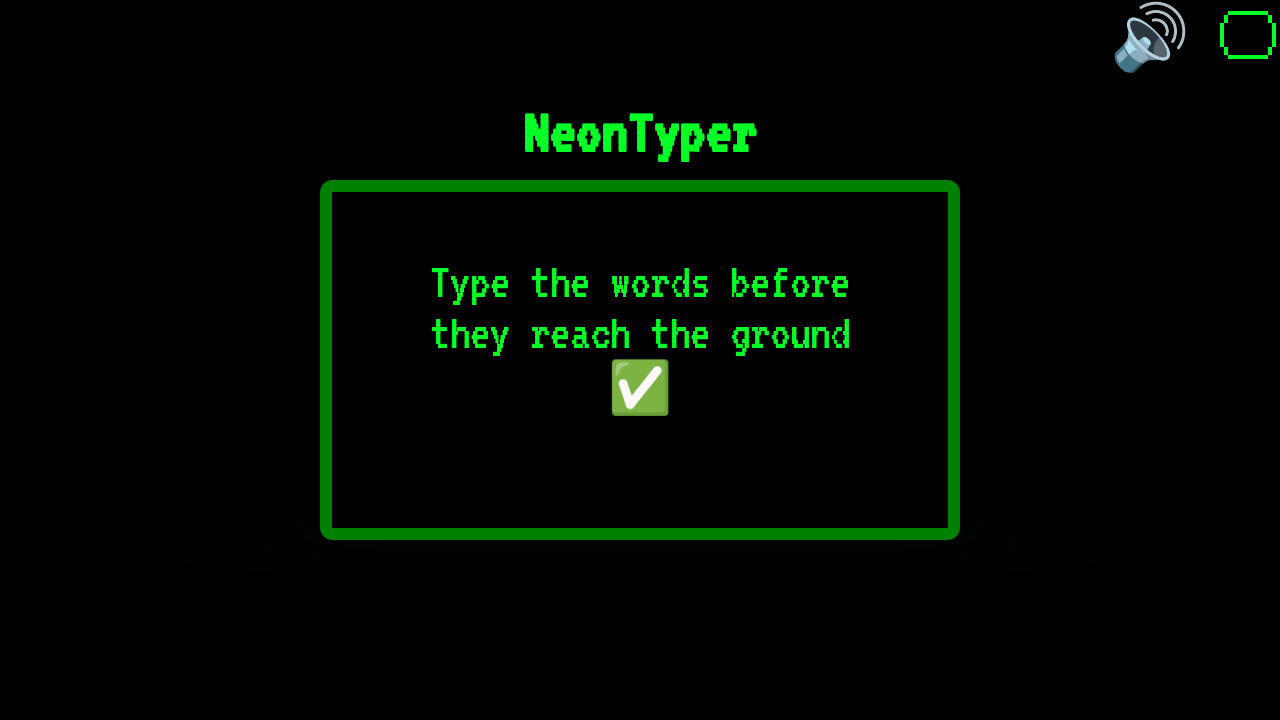

Clicked checkmark button to close instructions modal at (640, 388) on #checkmark-button
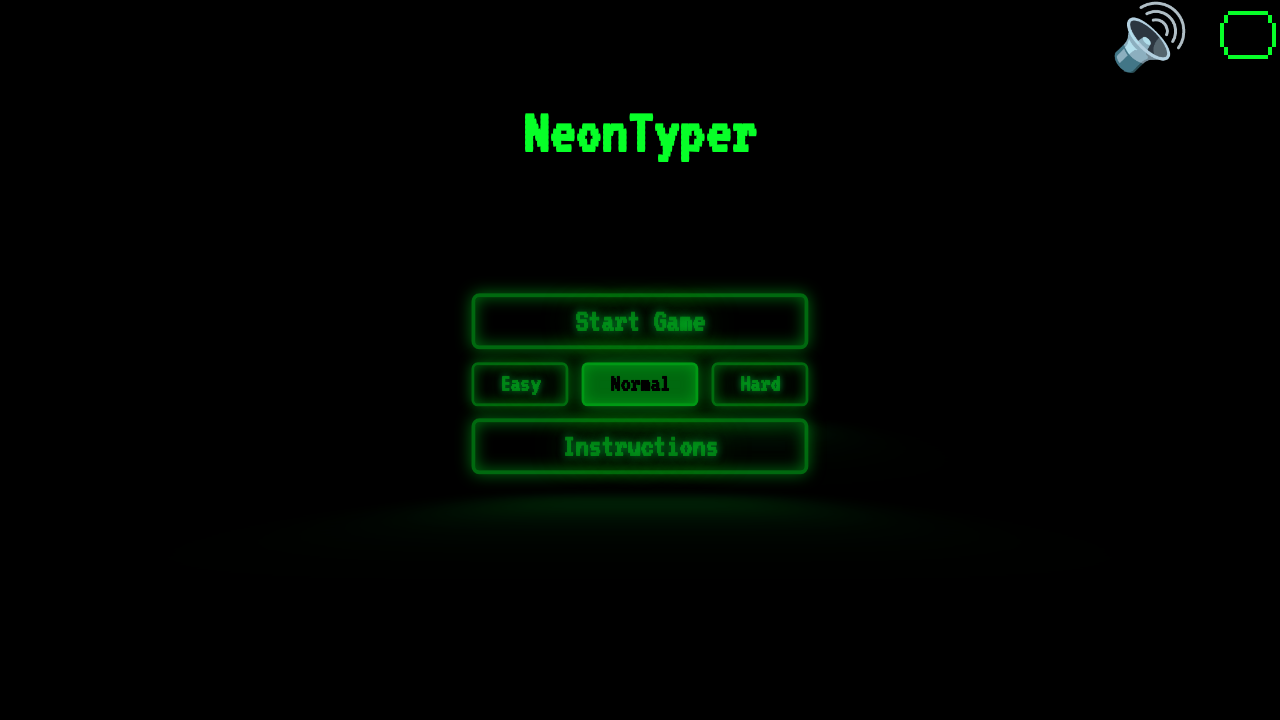

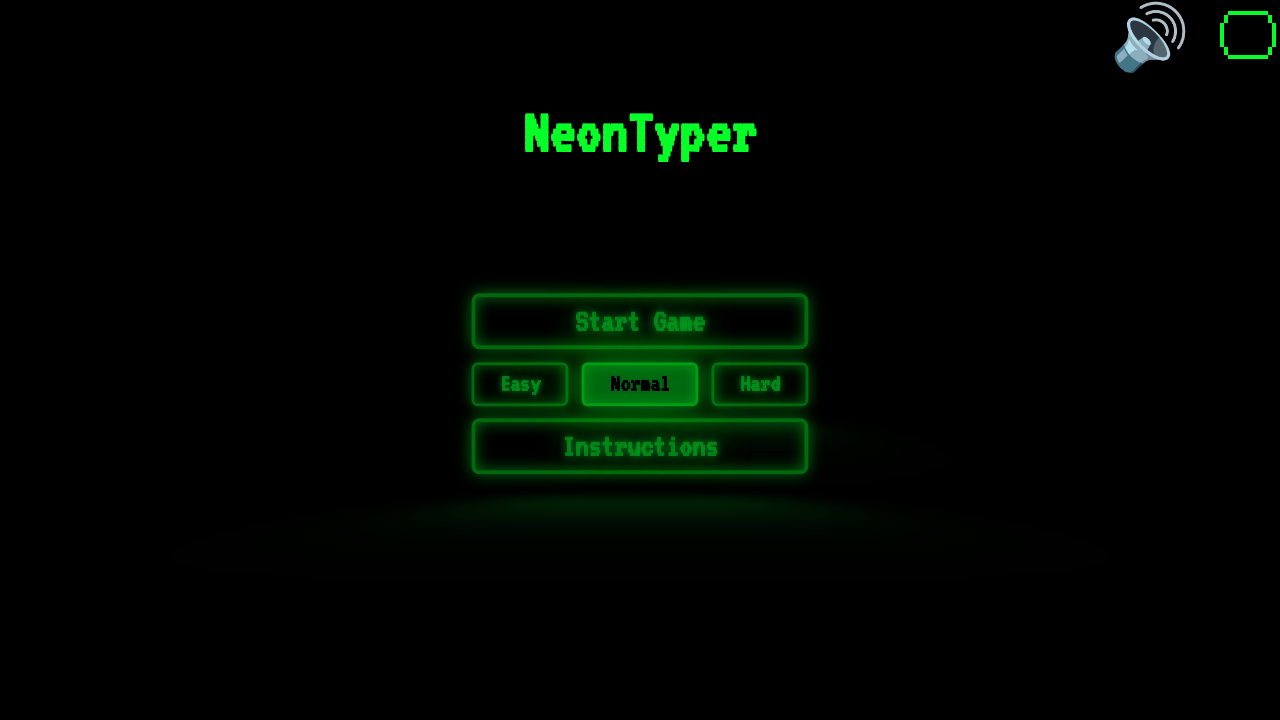